Tests a text input task by filling a textarea with the answer "get()" and clicking the submit button to verify the response.

Starting URL: https://suninjuly.github.io/text_input_task.html

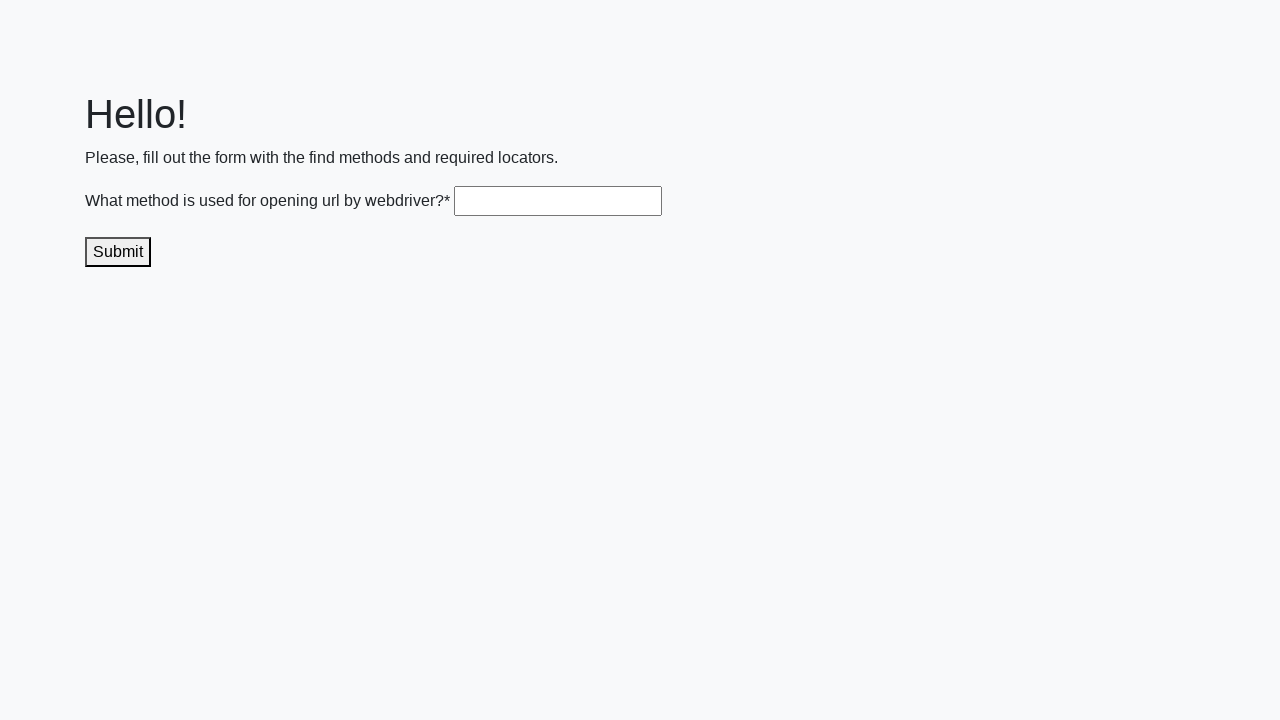

Filled textarea with answer 'get()' on .textarea
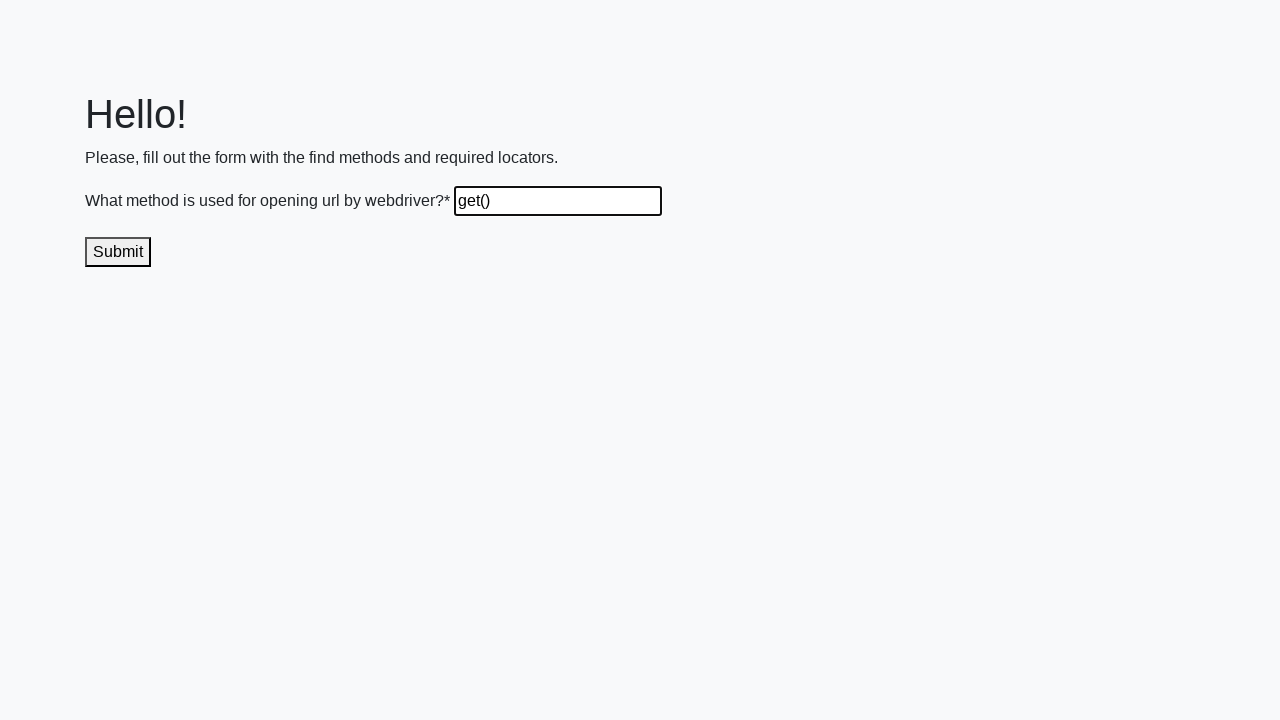

Clicked submit button to send answer at (118, 252) on .submit-submission
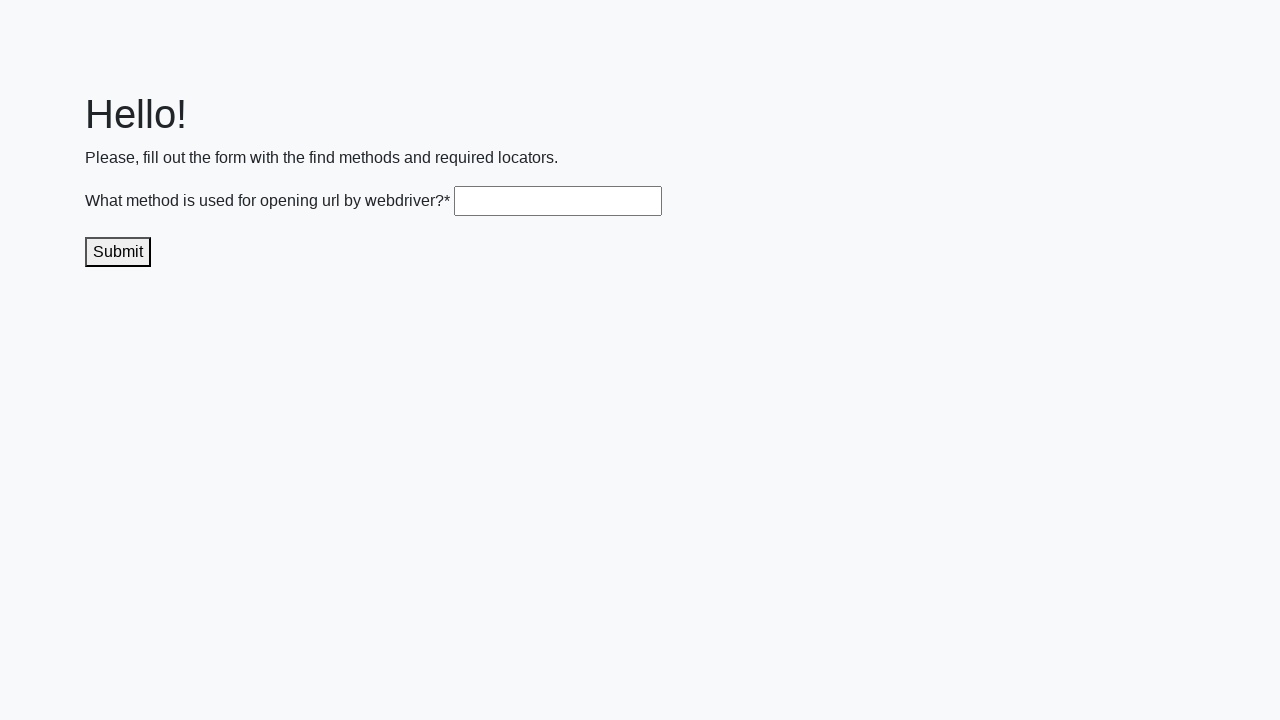

Waited 1 second for response
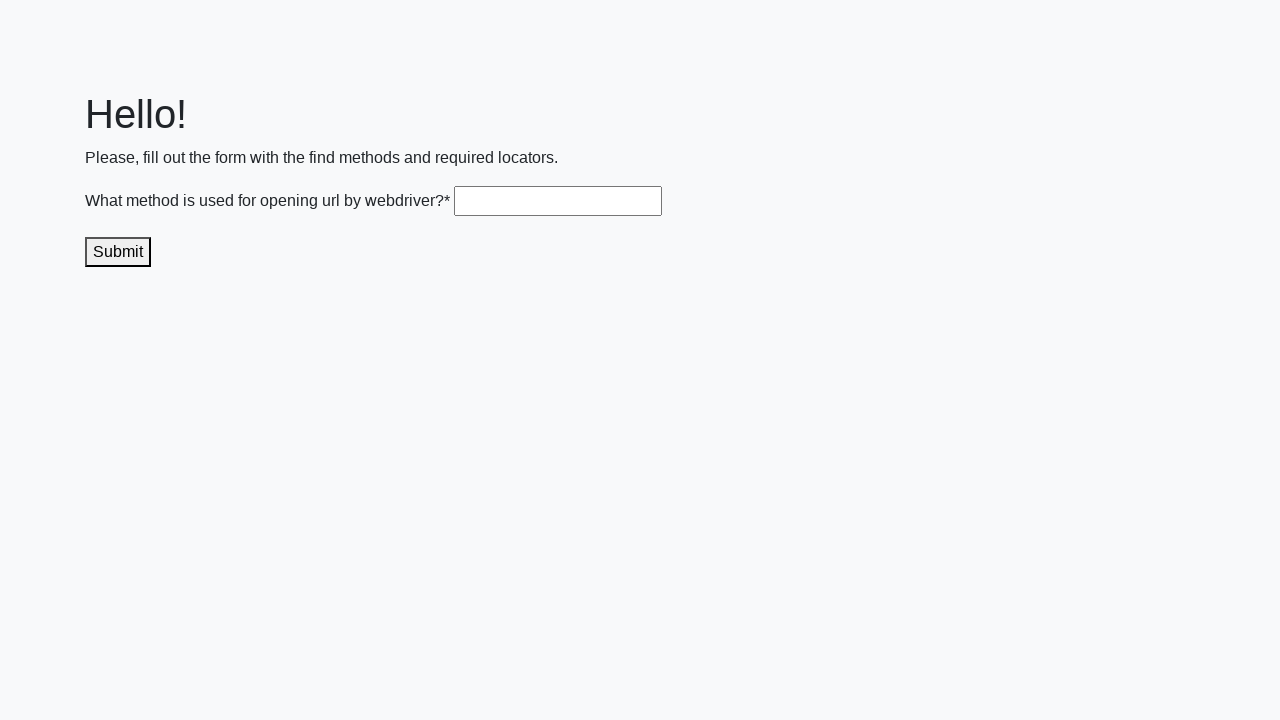

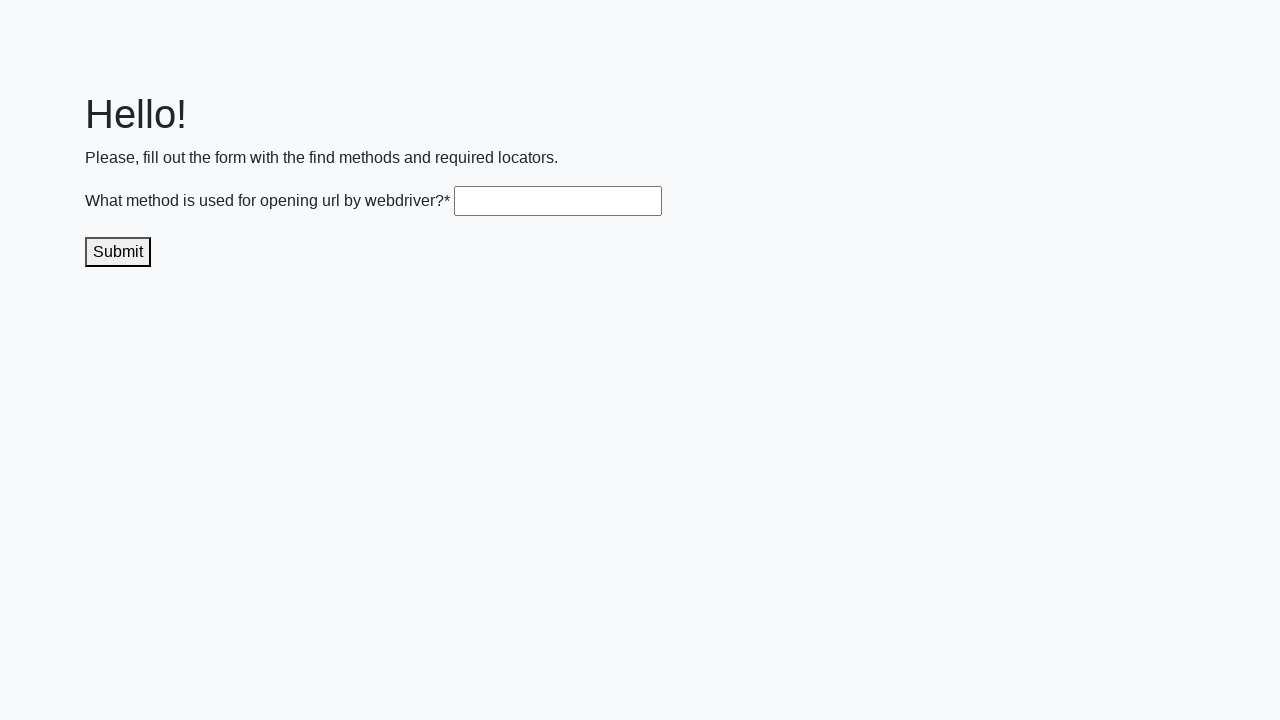